Demonstrates browser navigation commands by visiting NSE India and Udemy websites, performing window operations (maximize, minimize, fullscreen), refreshing pages, and navigating back and forward through browser history

Starting URL: https://www.nseindia.com/

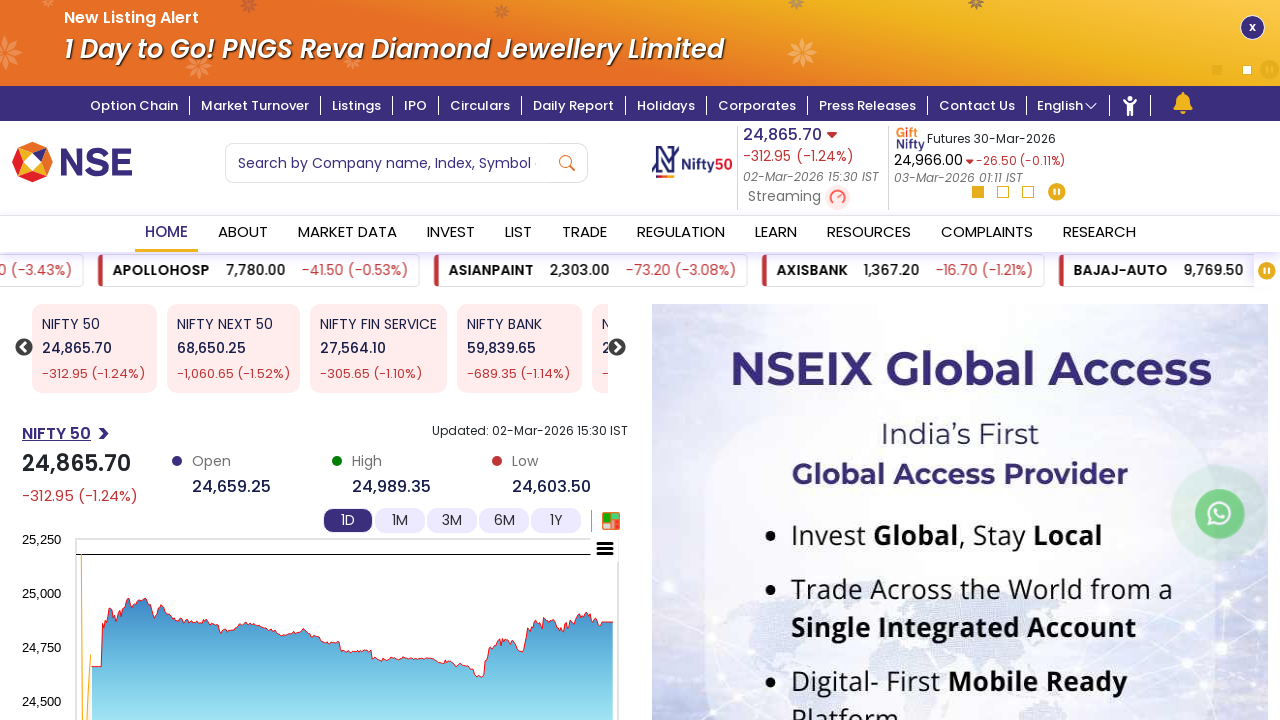

Waited for Total Registered Investors link to be visible on NSE India
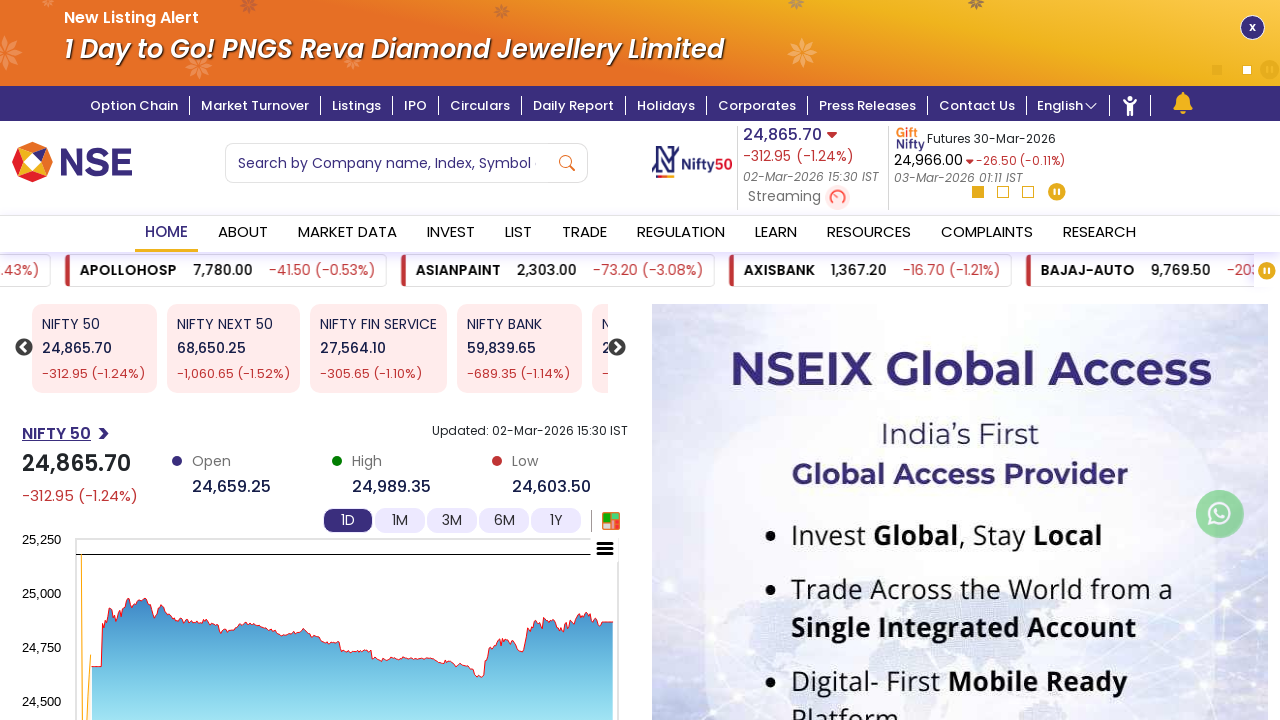

Navigated to Udemy Python courses search page
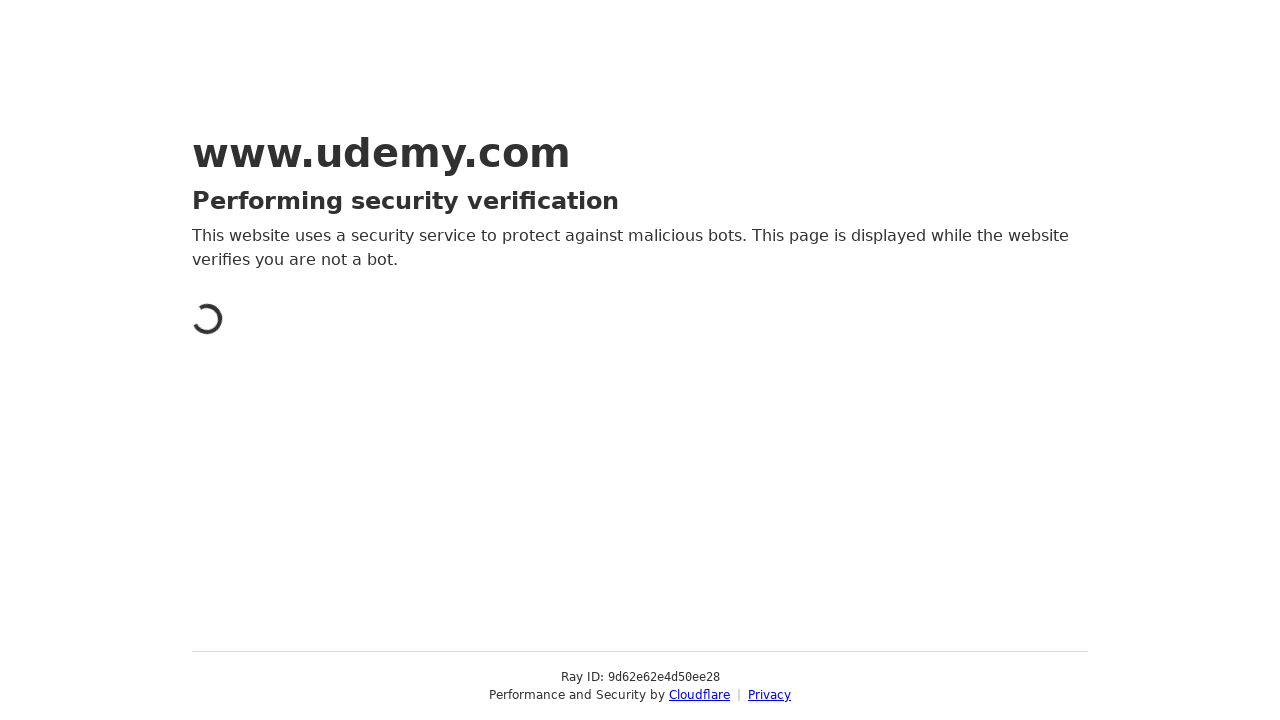

Refreshed the Udemy Python search page
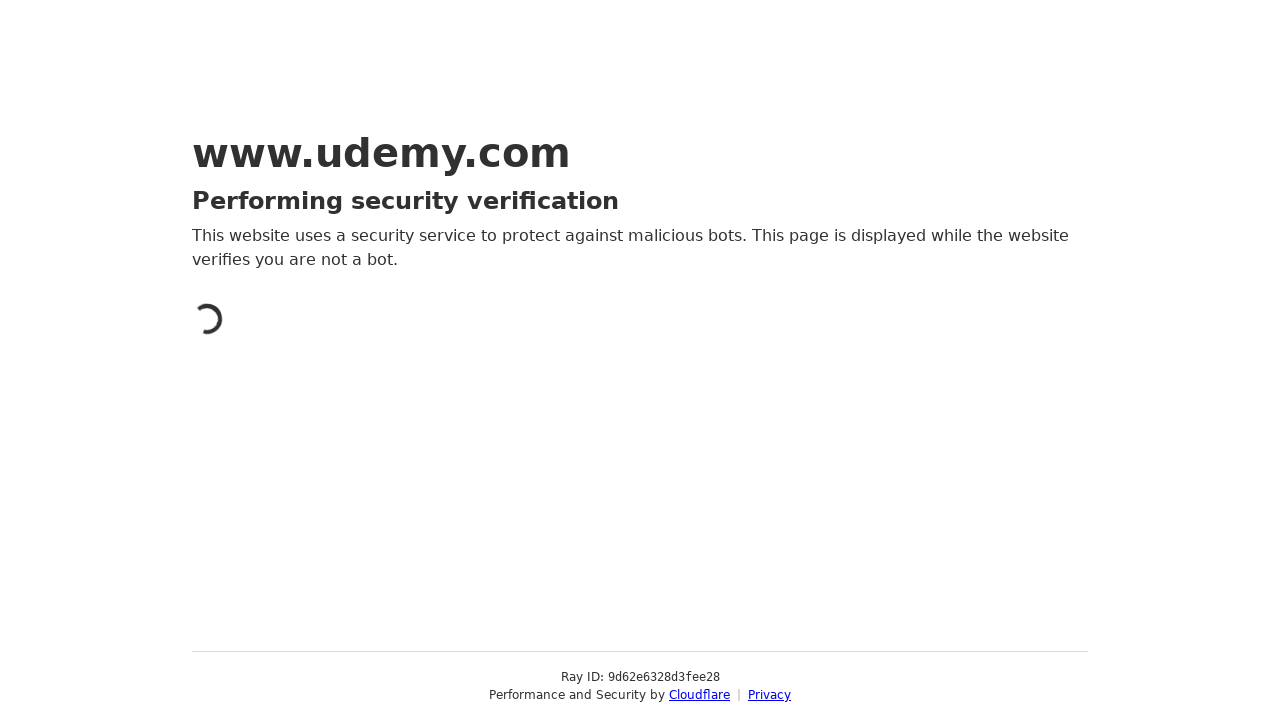

Navigated to Udemy Java courses search page
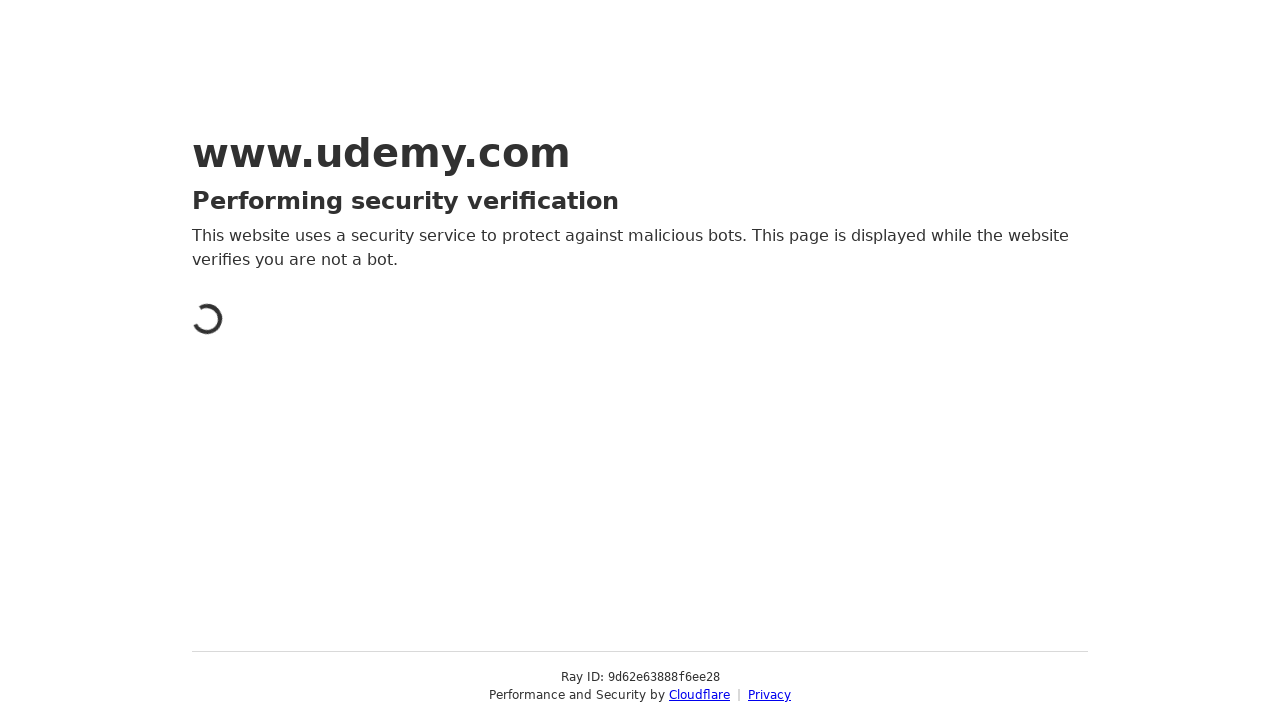

Navigated back to Python search results using browser back button
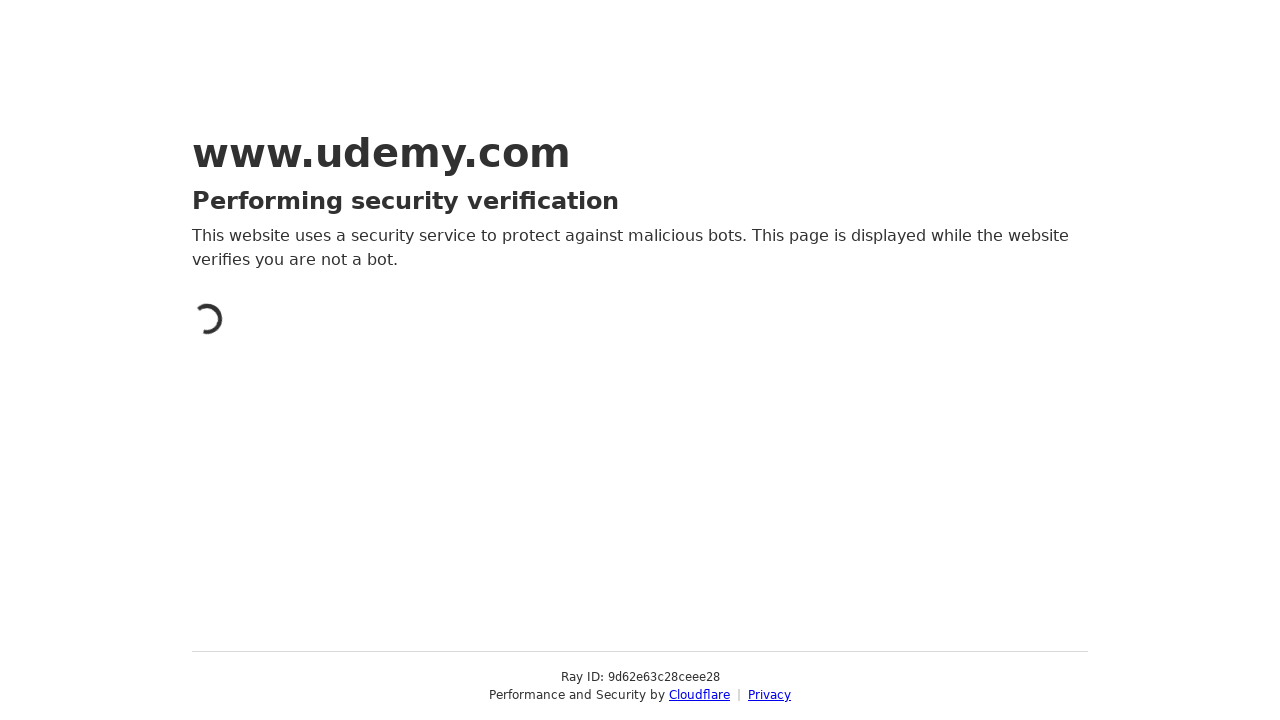

Navigated forward to Java search results using browser forward button
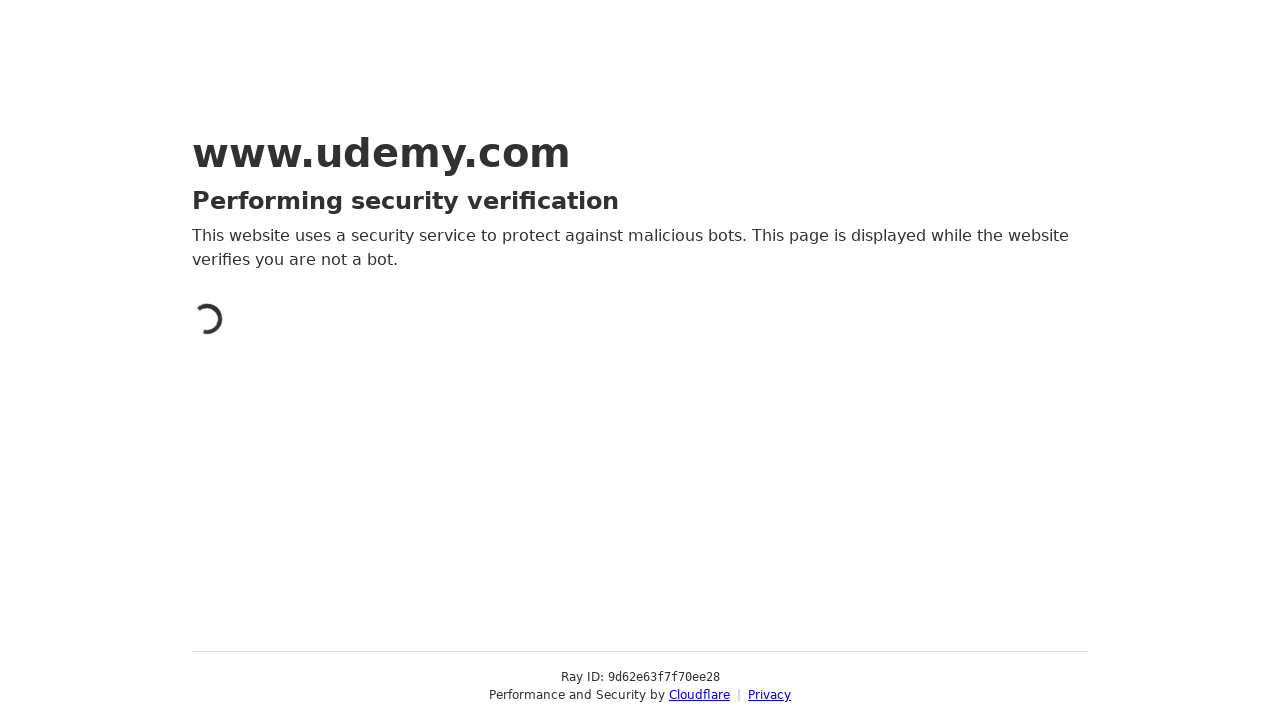

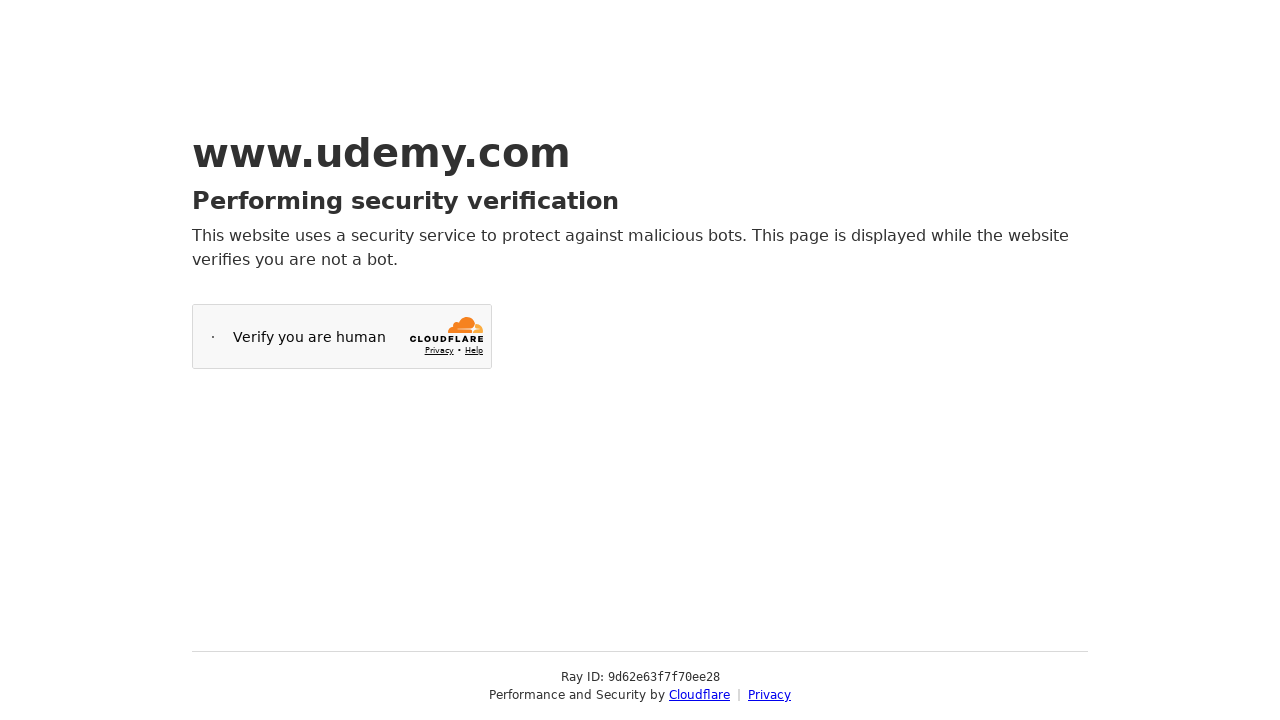